Tests sorting a data table by the Dues column in descending order by clicking the column header twice and verifying the values are properly ordered.

Starting URL: http://the-internet.herokuapp.com/tables

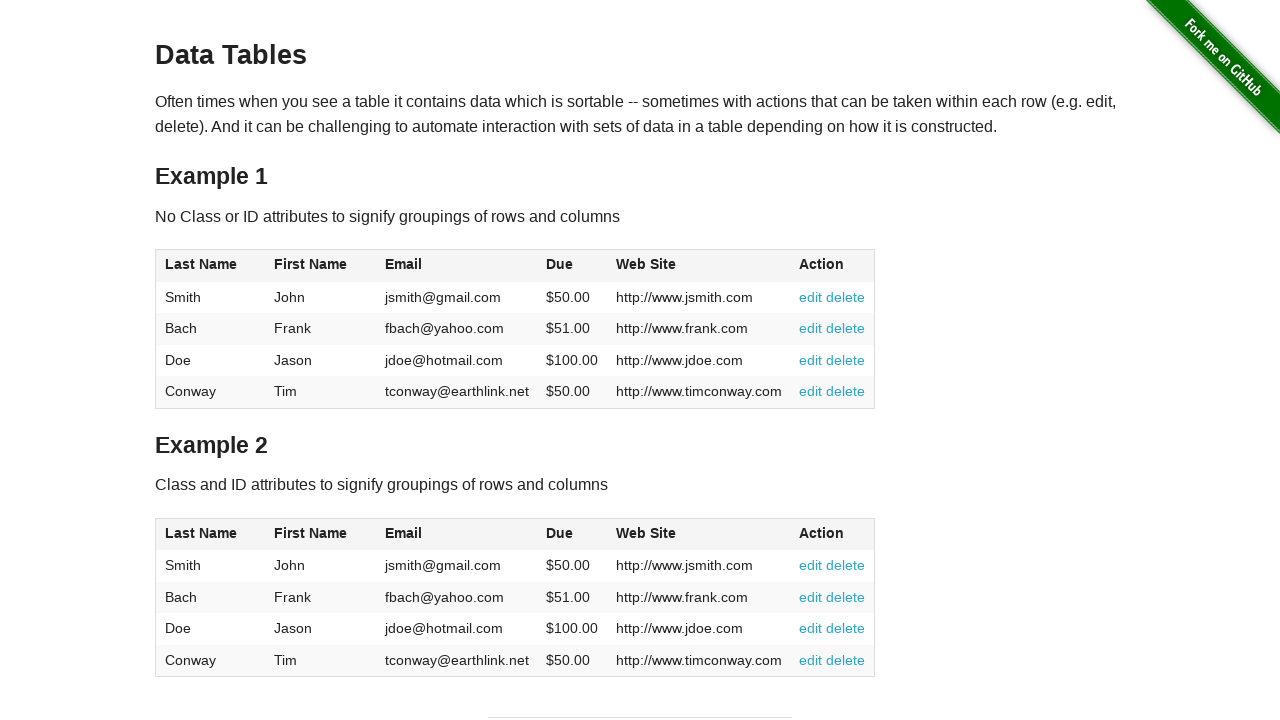

Clicked Dues column header (first click) at (572, 266) on #table1 thead tr th:nth-of-type(4)
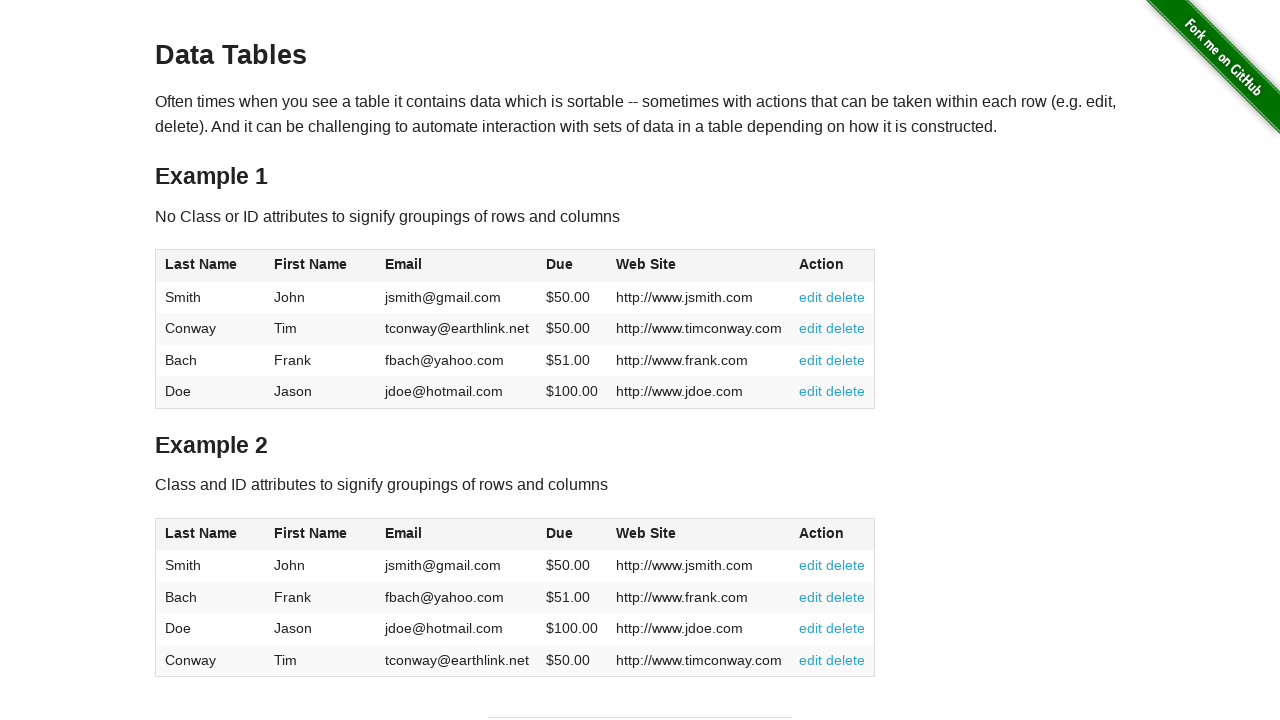

Clicked Dues column header (second click) to sort in descending order at (572, 266) on #table1 thead tr th:nth-of-type(4)
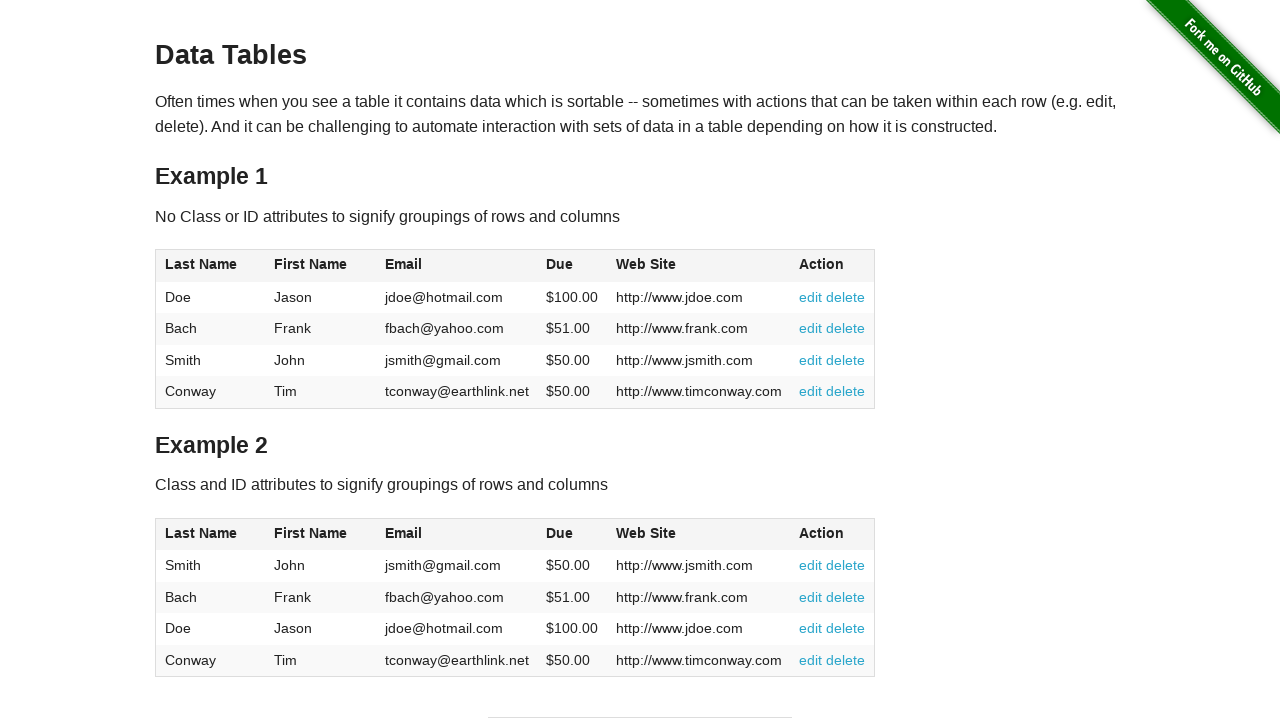

Dues column values are visible in the sorted table
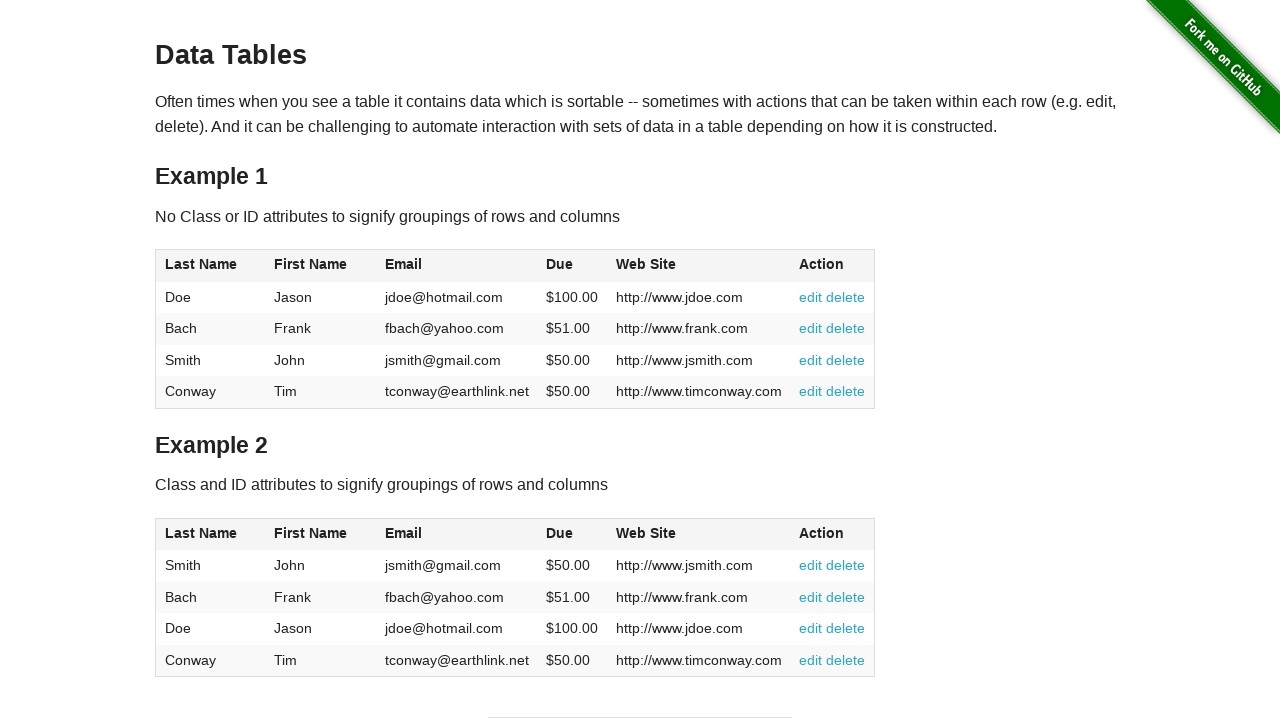

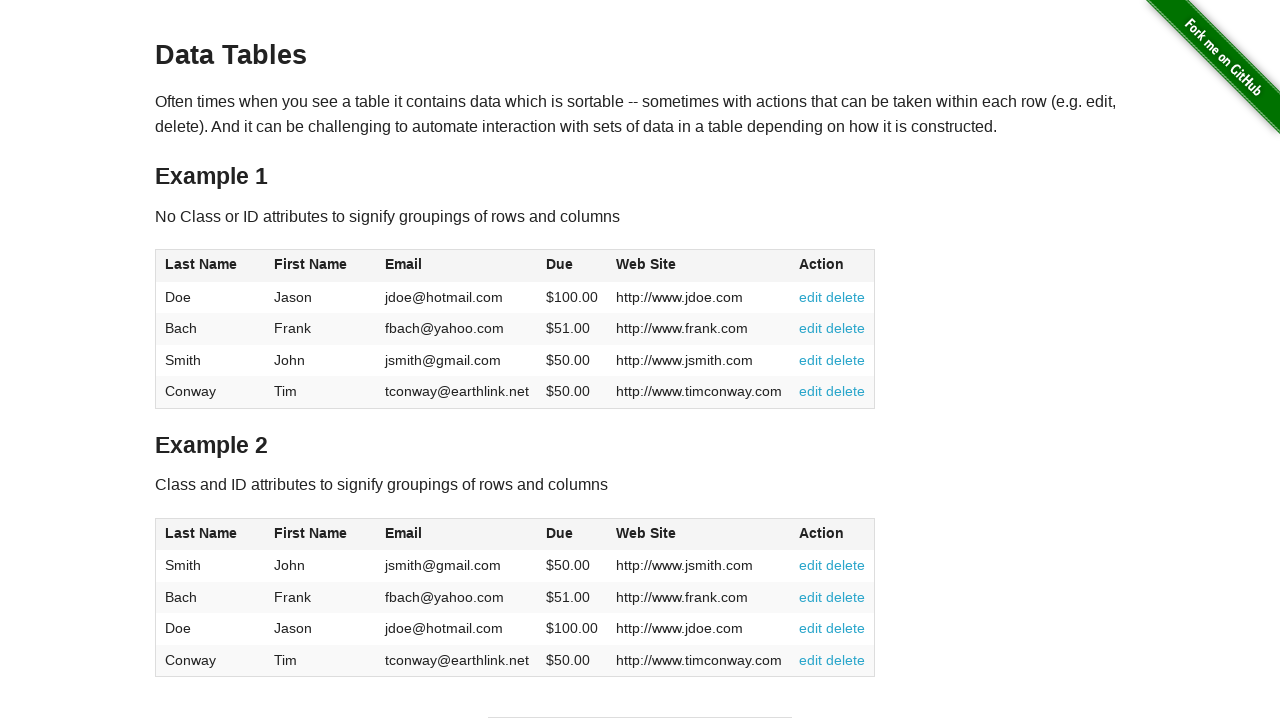